Tests JavaScript confirmation alert handling by clicking a button to trigger an alert, accepting it, and verifying the result message is displayed correctly.

Starting URL: http://the-internet.herokuapp.com/javascript_alerts

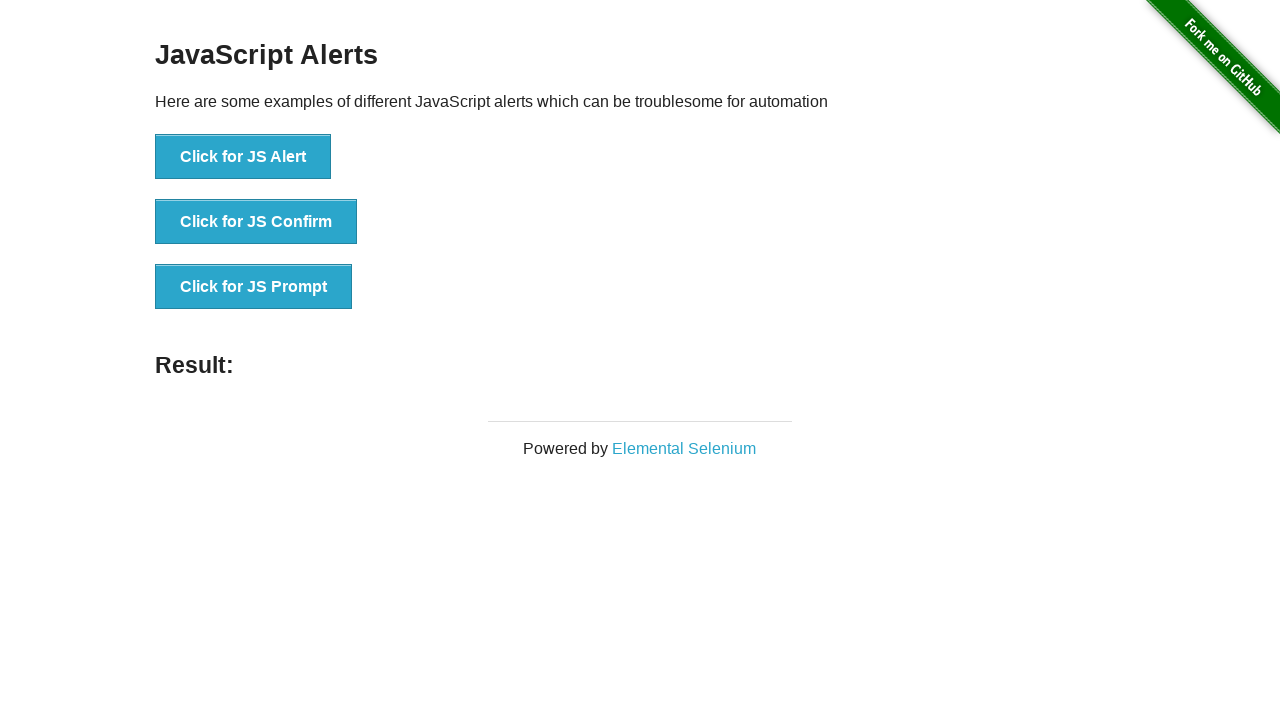

Clicked the second button to trigger JavaScript confirmation dialog at (256, 222) on .example li:nth-child(2) button
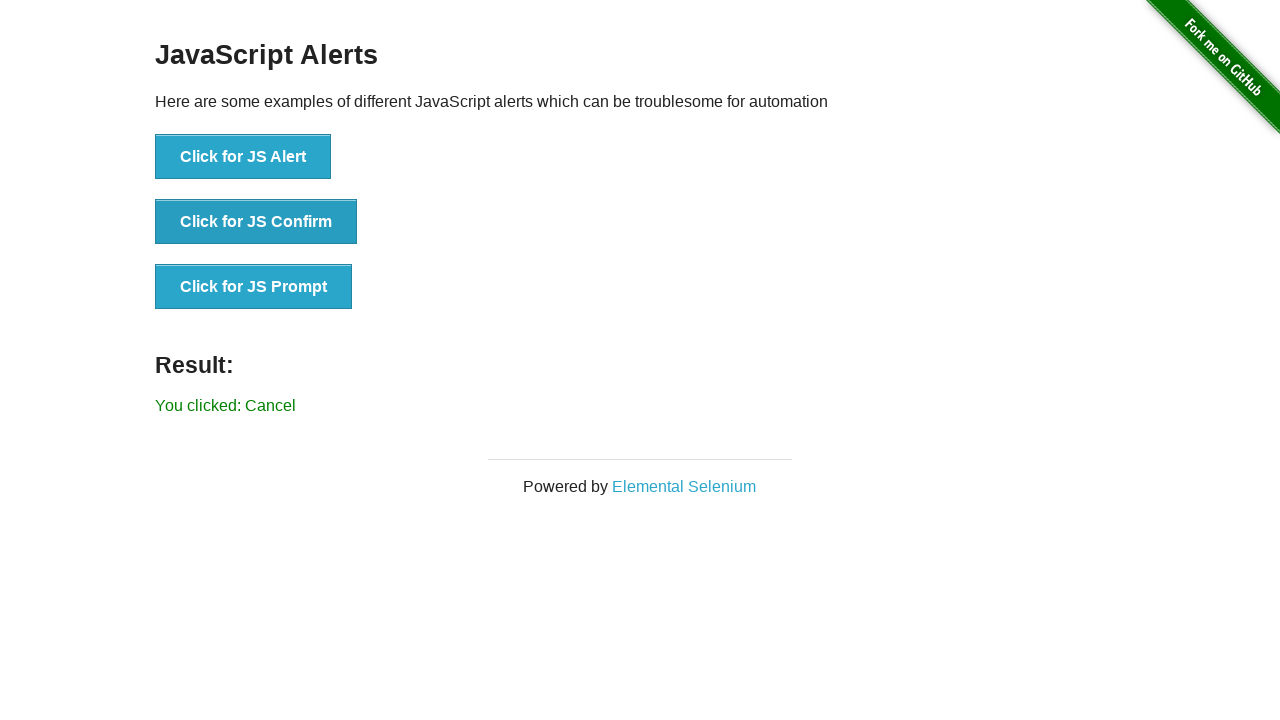

Set up dialog handler to accept confirmation alerts
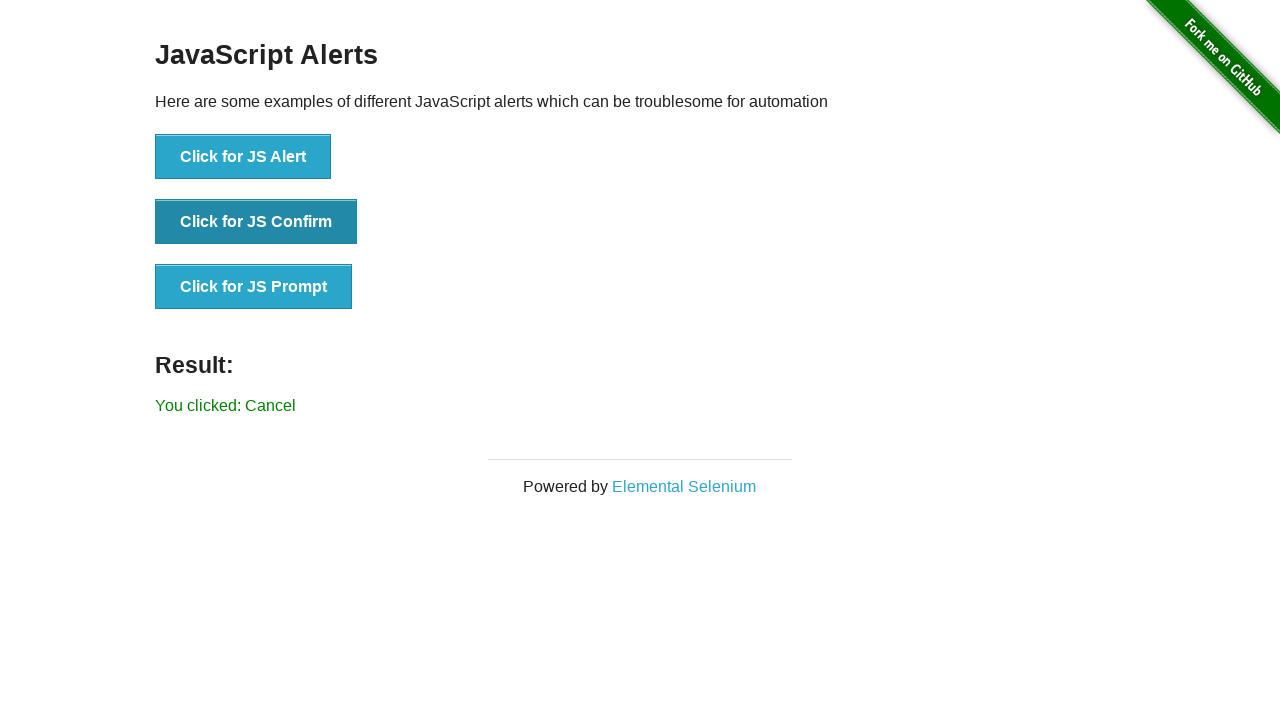

Re-clicked the button to trigger dialog with handler active at (256, 222) on .example li:nth-child(2) button
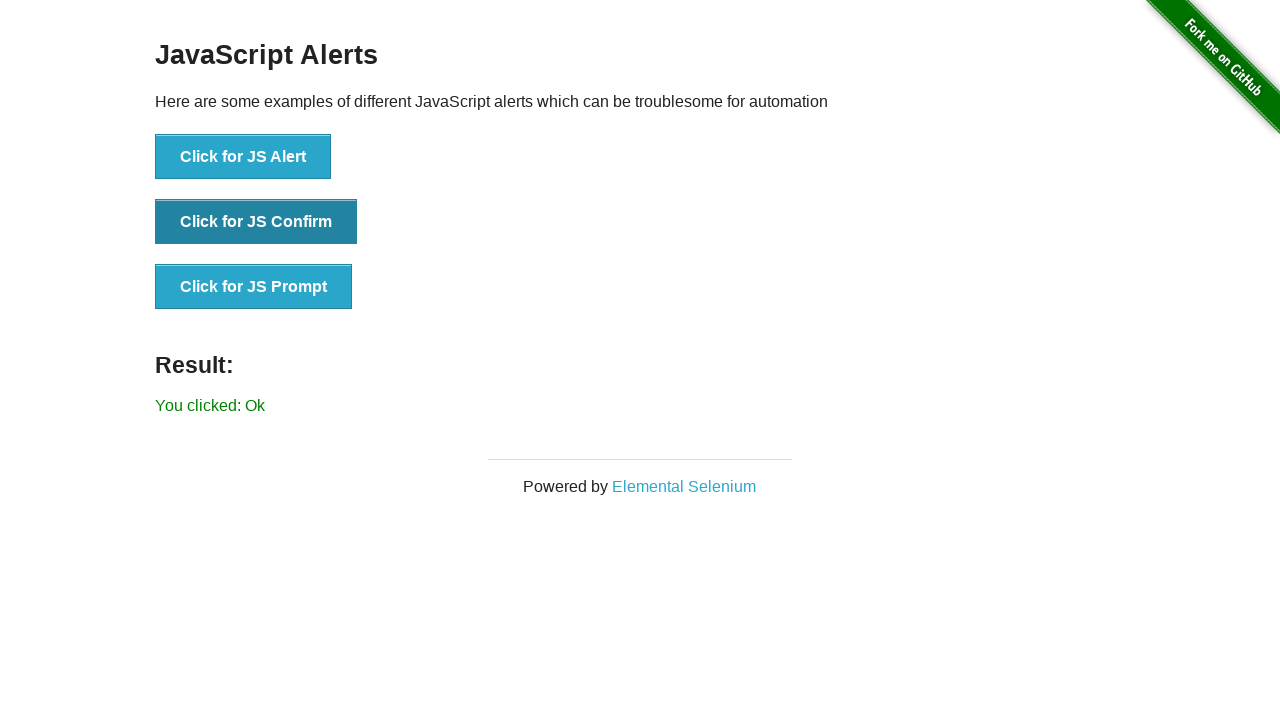

Result message element loaded and is visible
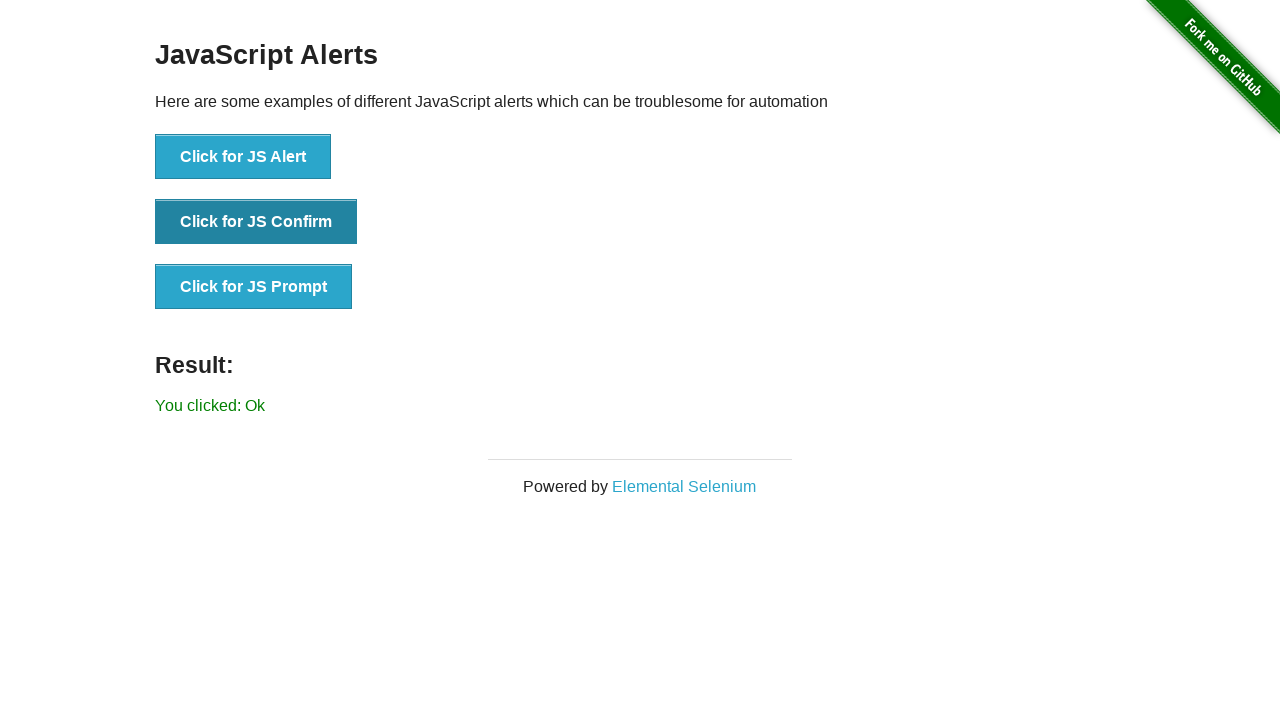

Verified result message displays 'You clicked: Ok'
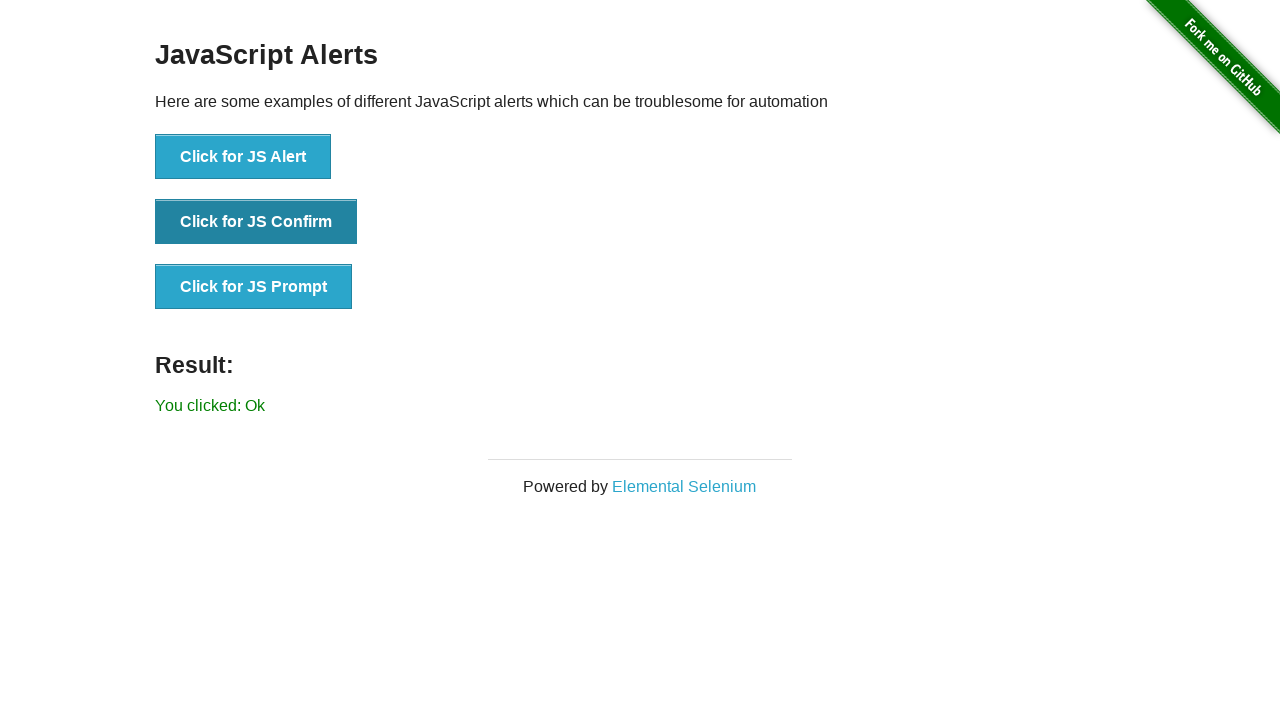

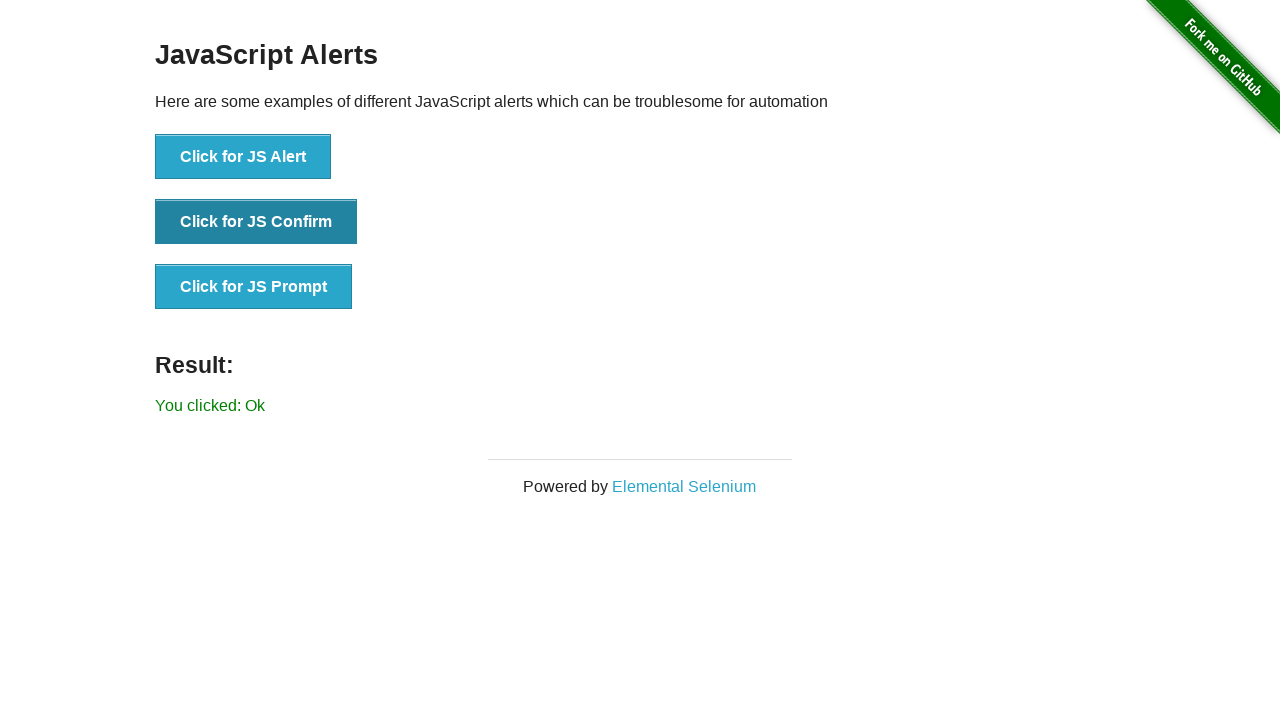